Tests checking all checkboxes on a form and verifying they are selected

Starting URL: https://bit.ly/3vswFBe

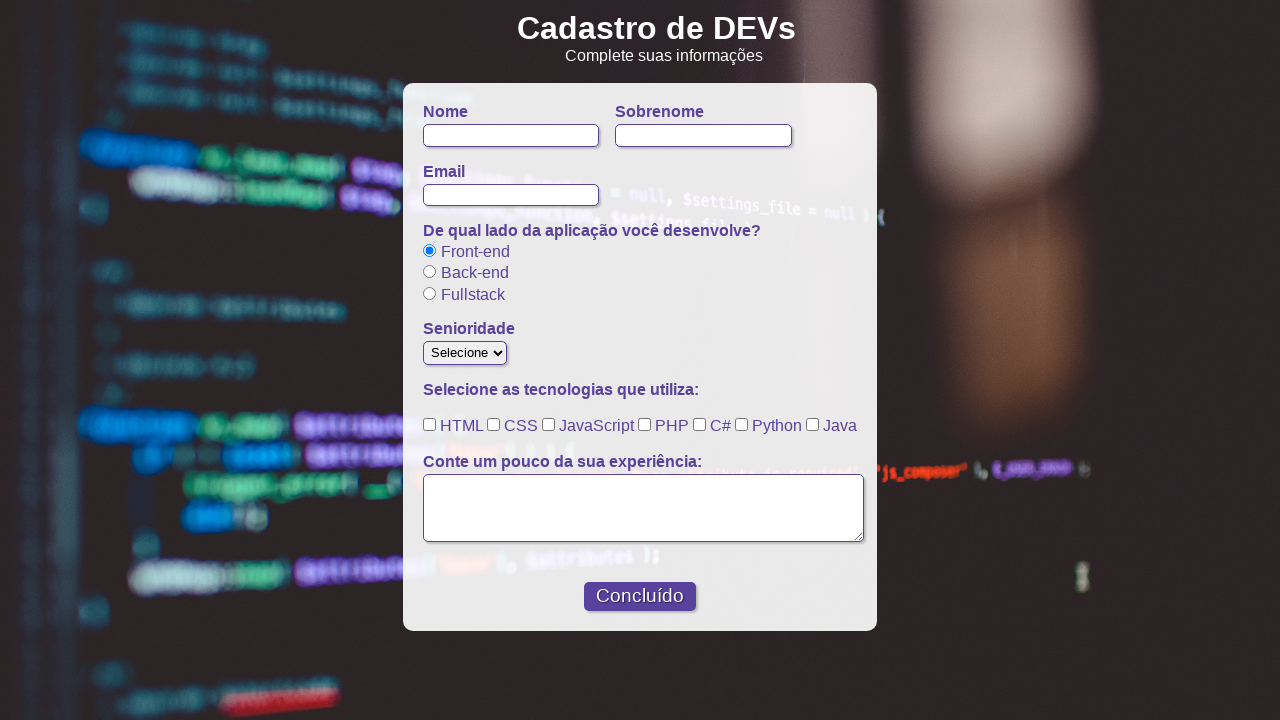

Located all checkboxes in #check element
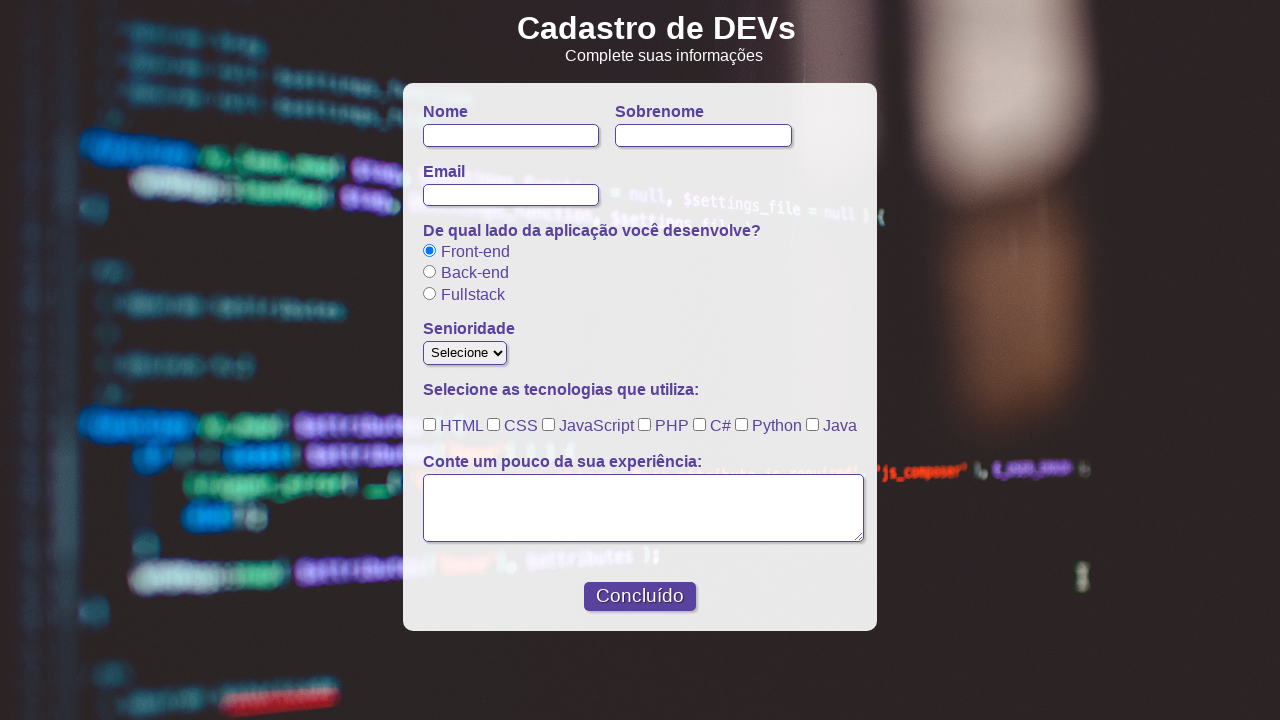

Checked checkbox 1 at (430, 425) on #check input[type="checkbox"] >> nth=0
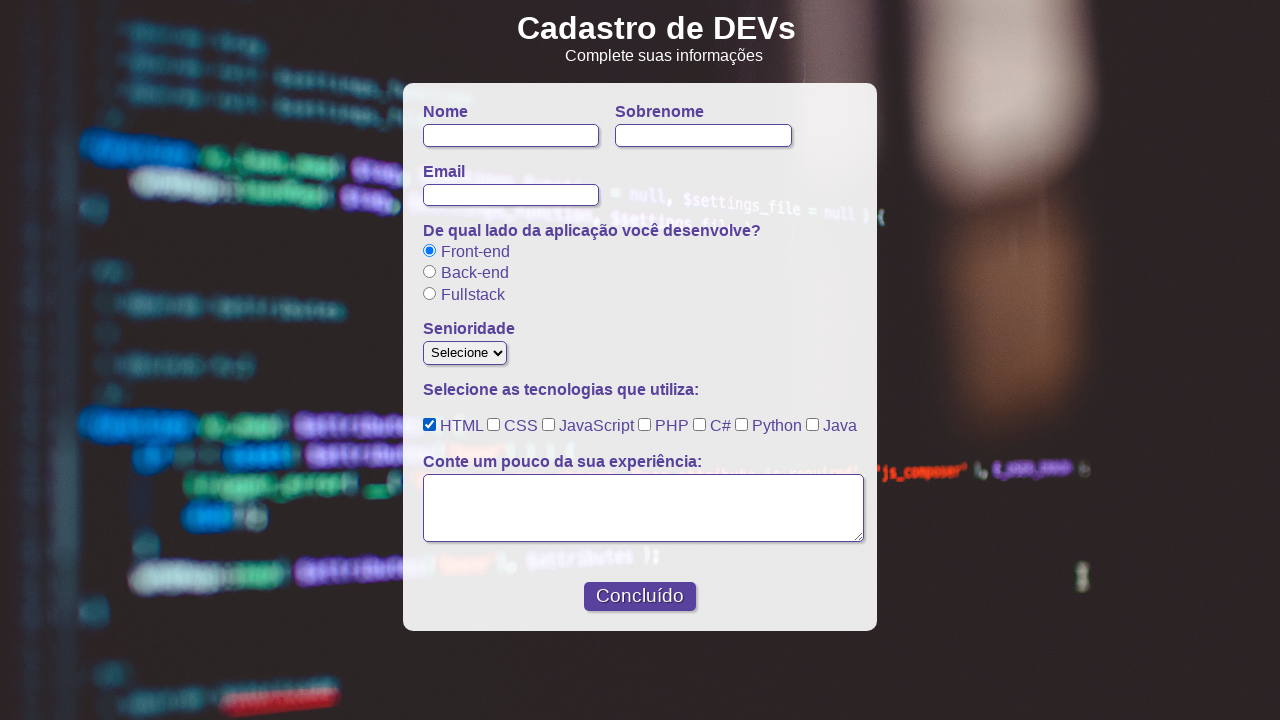

Checked checkbox 2 at (494, 425) on #check input[type="checkbox"] >> nth=1
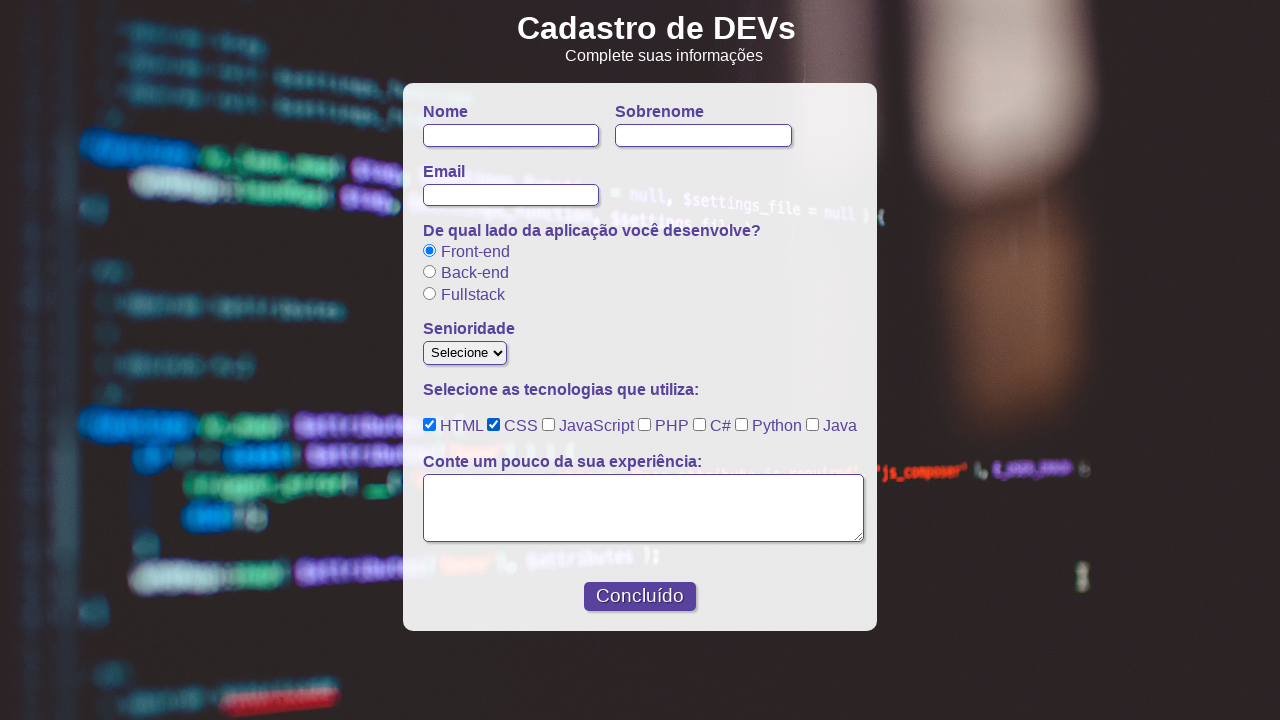

Checked checkbox 3 at (548, 425) on #check input[type="checkbox"] >> nth=2
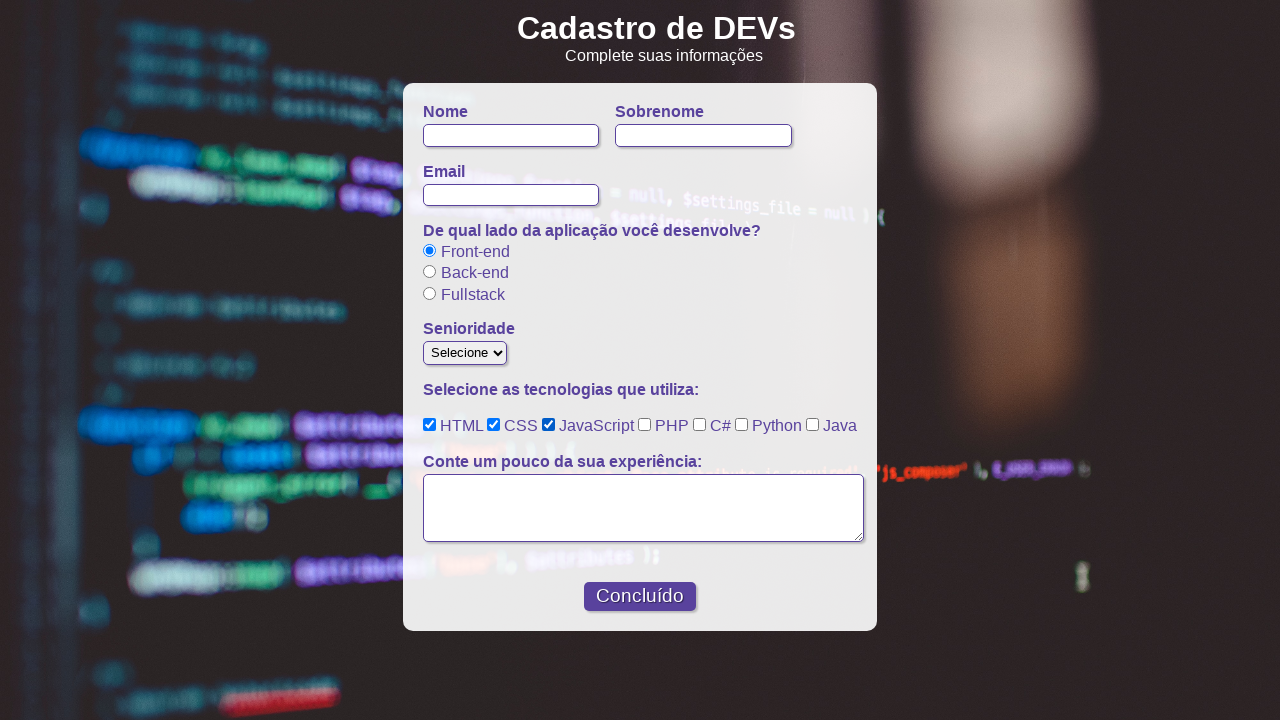

Checked checkbox 4 at (644, 425) on #check input[type="checkbox"] >> nth=3
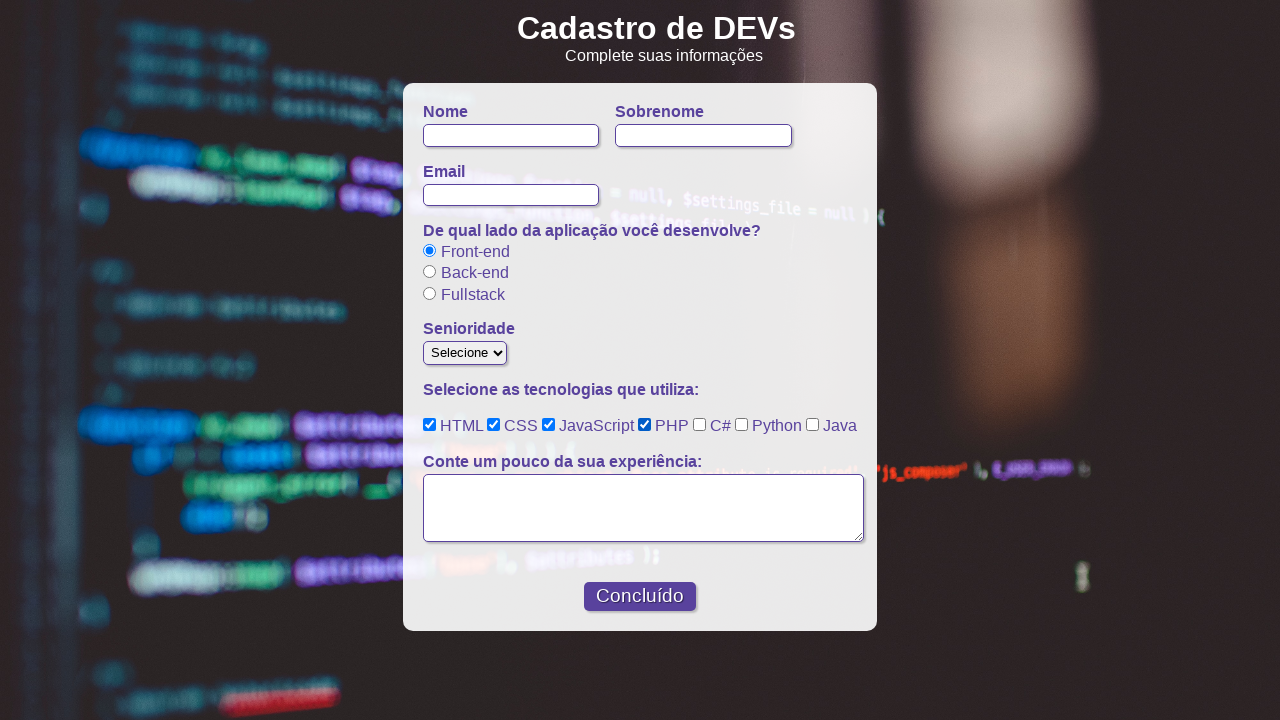

Checked checkbox 5 at (700, 425) on #check input[type="checkbox"] >> nth=4
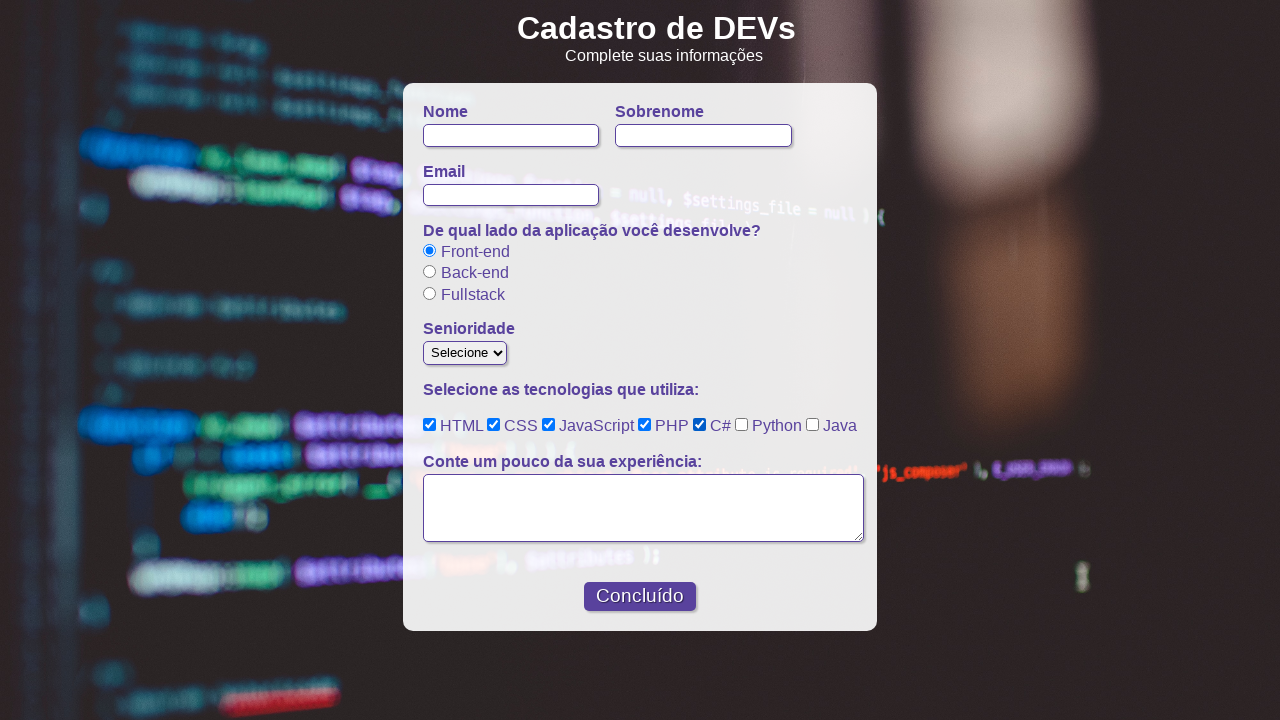

Checked checkbox 6 at (742, 425) on #check input[type="checkbox"] >> nth=5
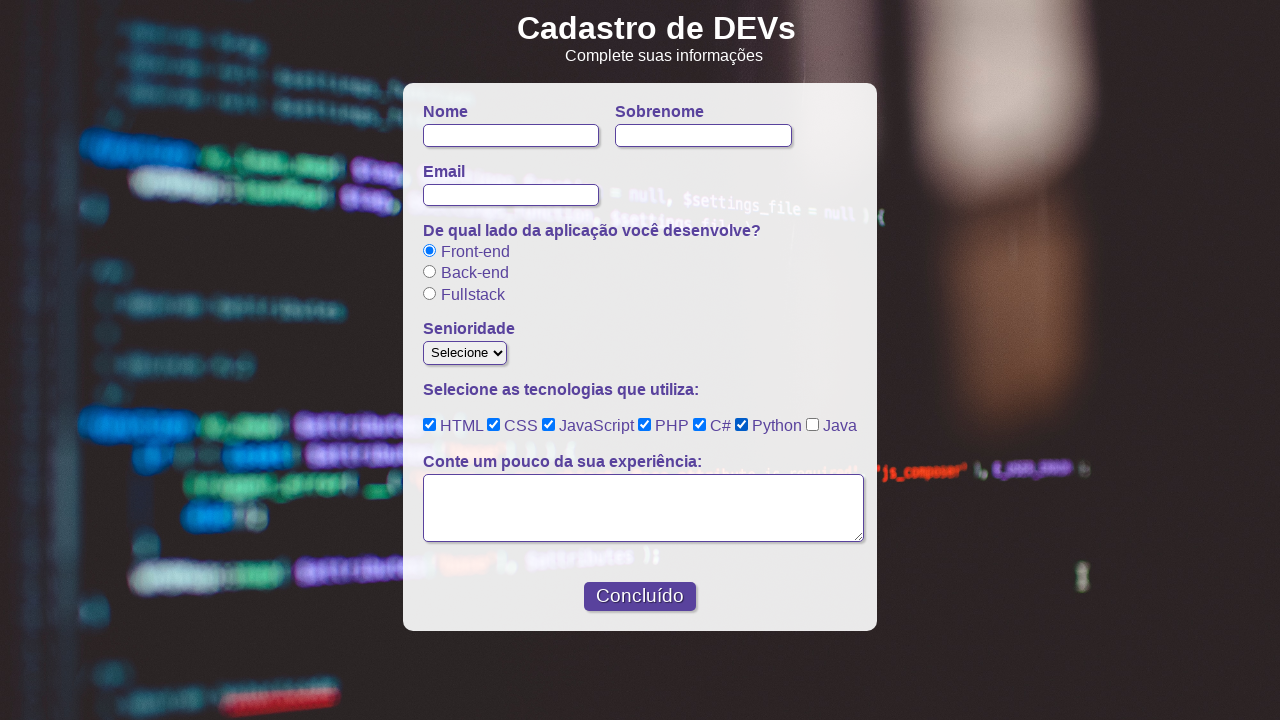

Checked checkbox 7 at (812, 425) on #check input[type="checkbox"] >> nth=6
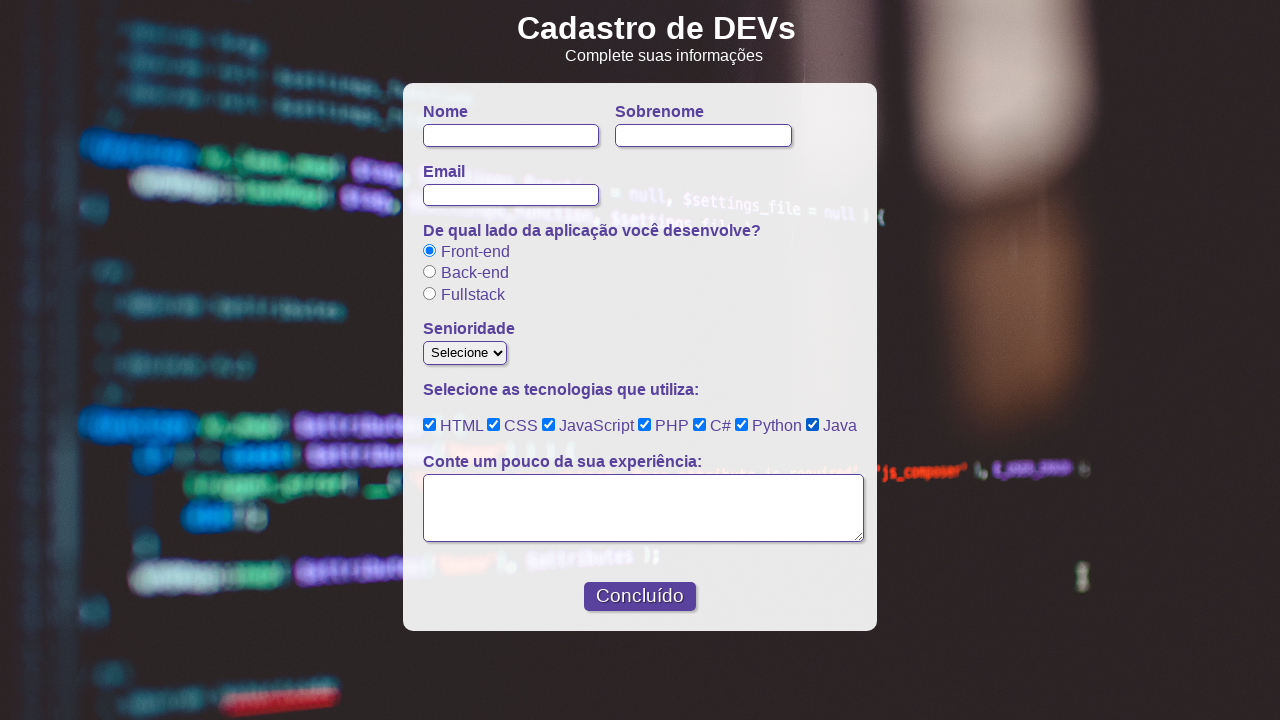

Verified checkbox 1 is checked
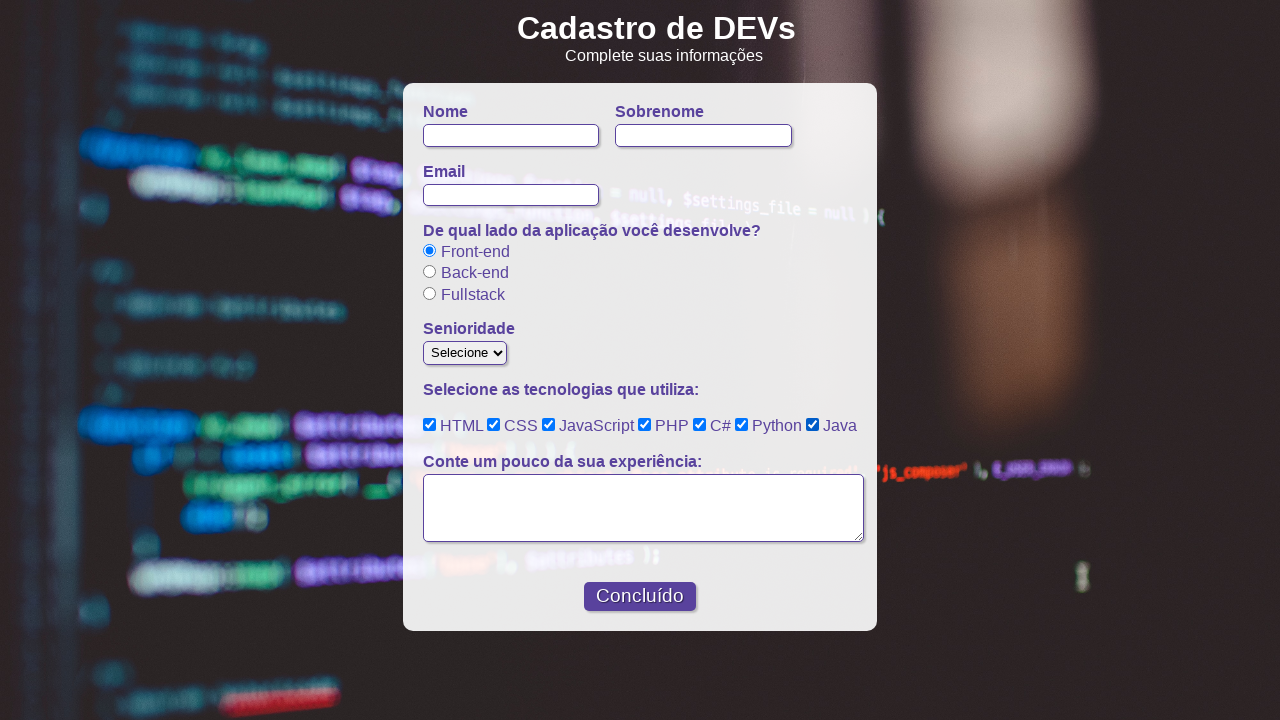

Verified checkbox 2 is checked
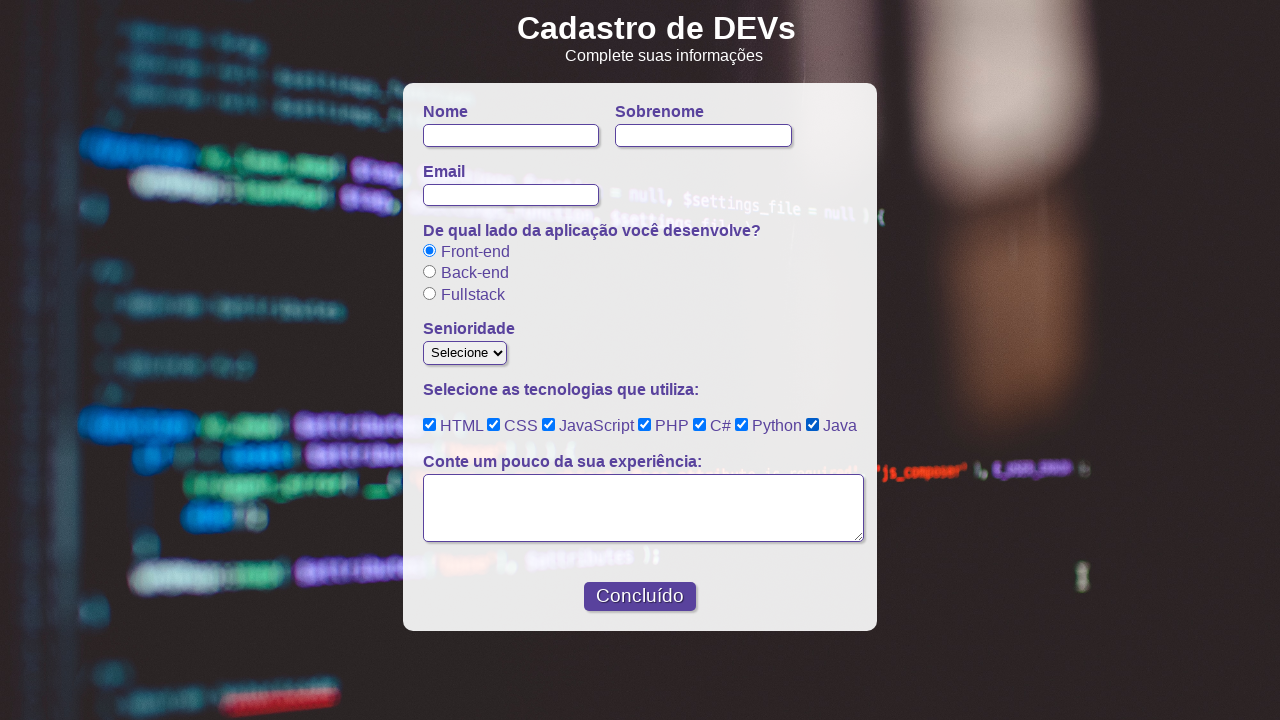

Verified checkbox 3 is checked
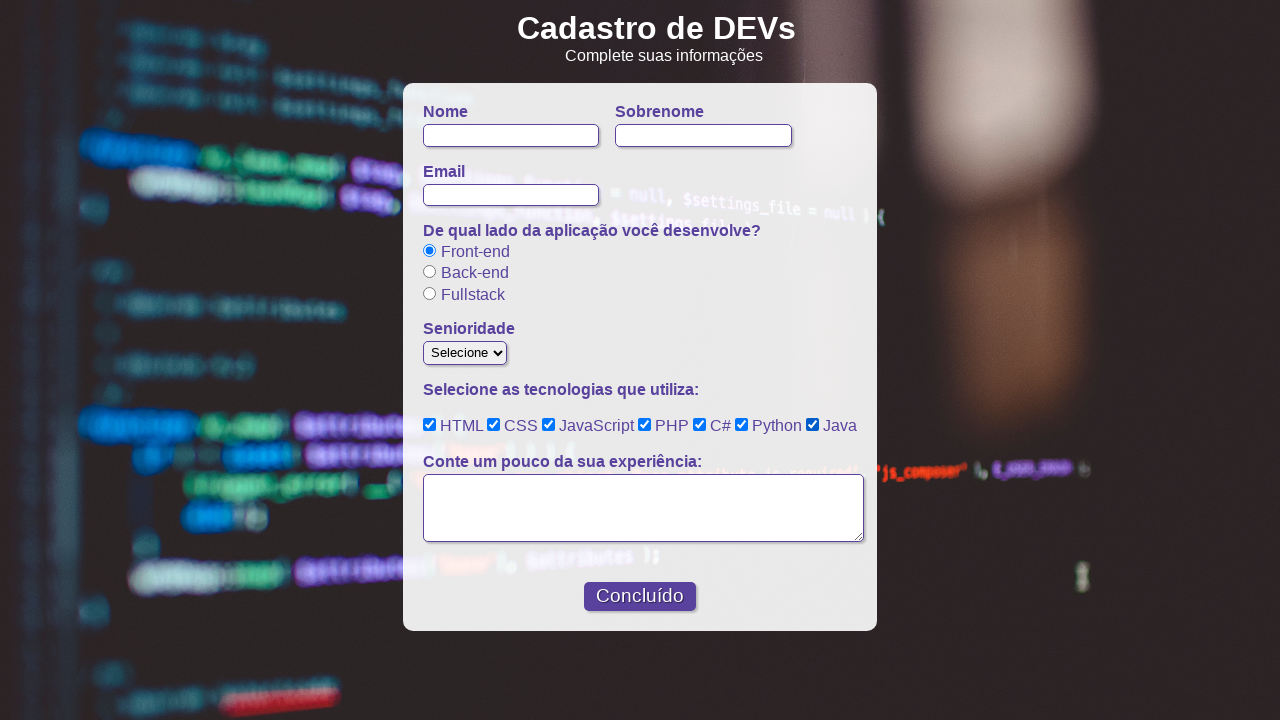

Verified checkbox 4 is checked
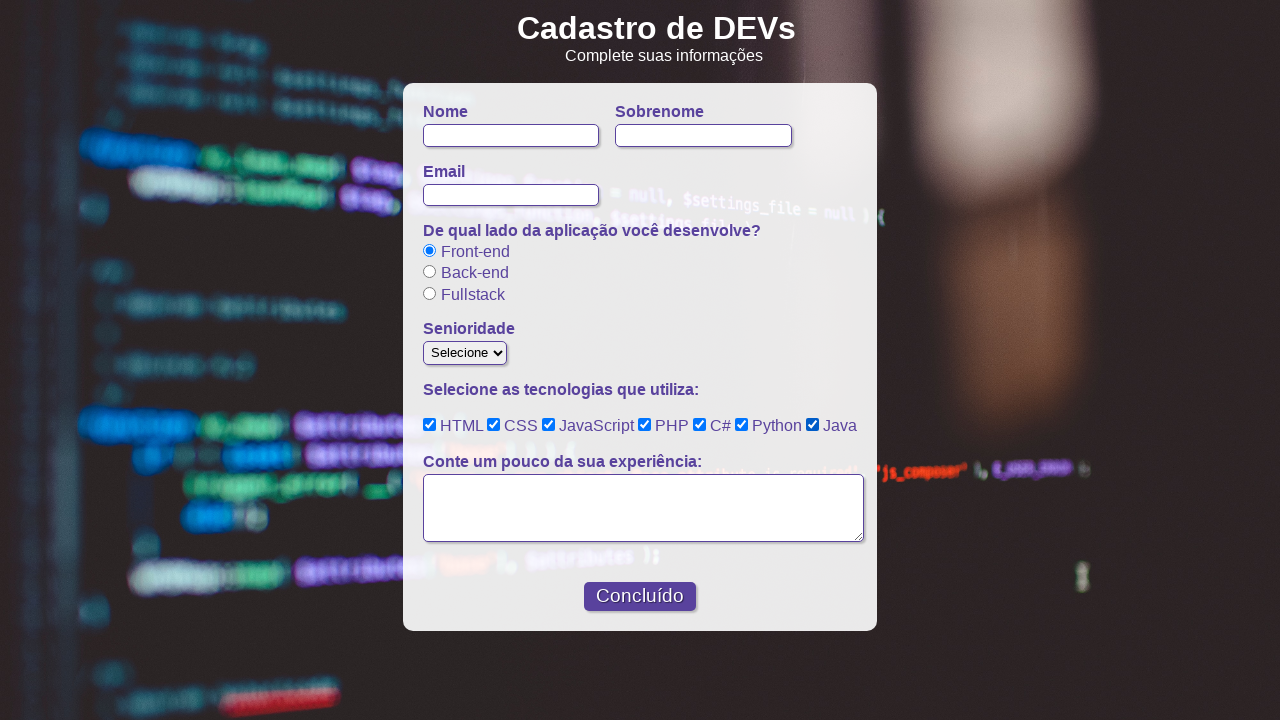

Verified checkbox 5 is checked
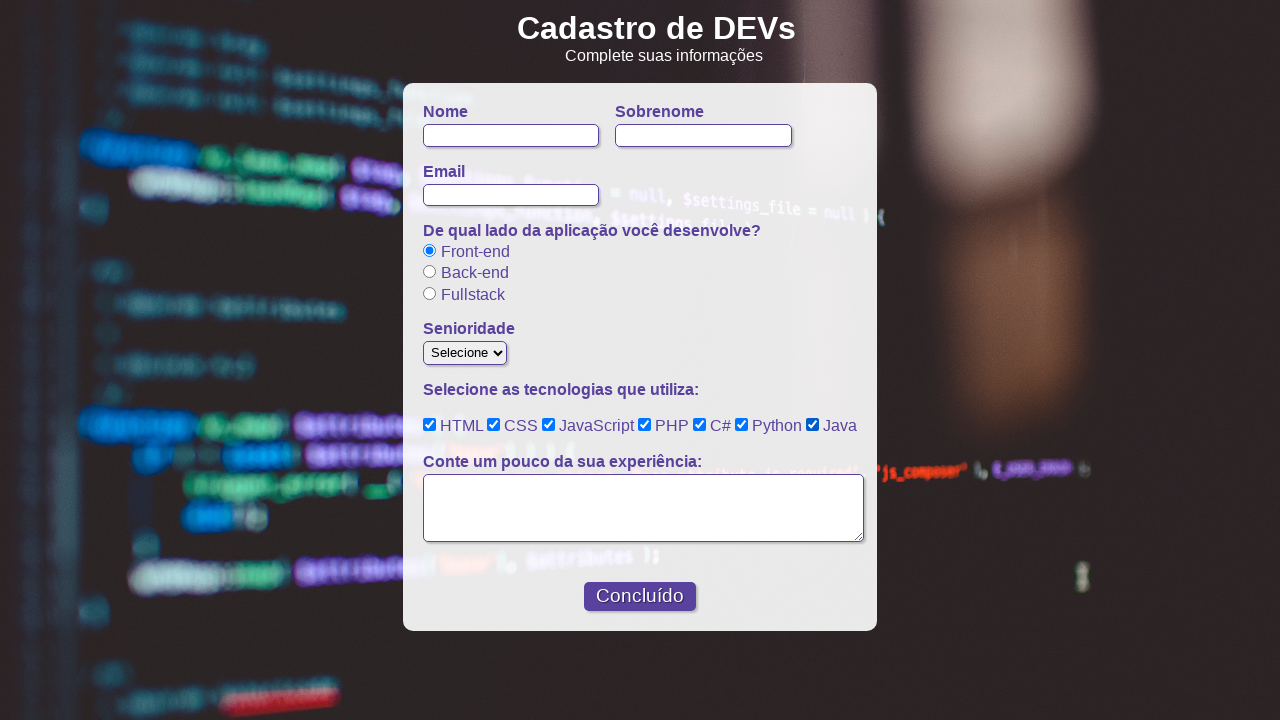

Verified checkbox 6 is checked
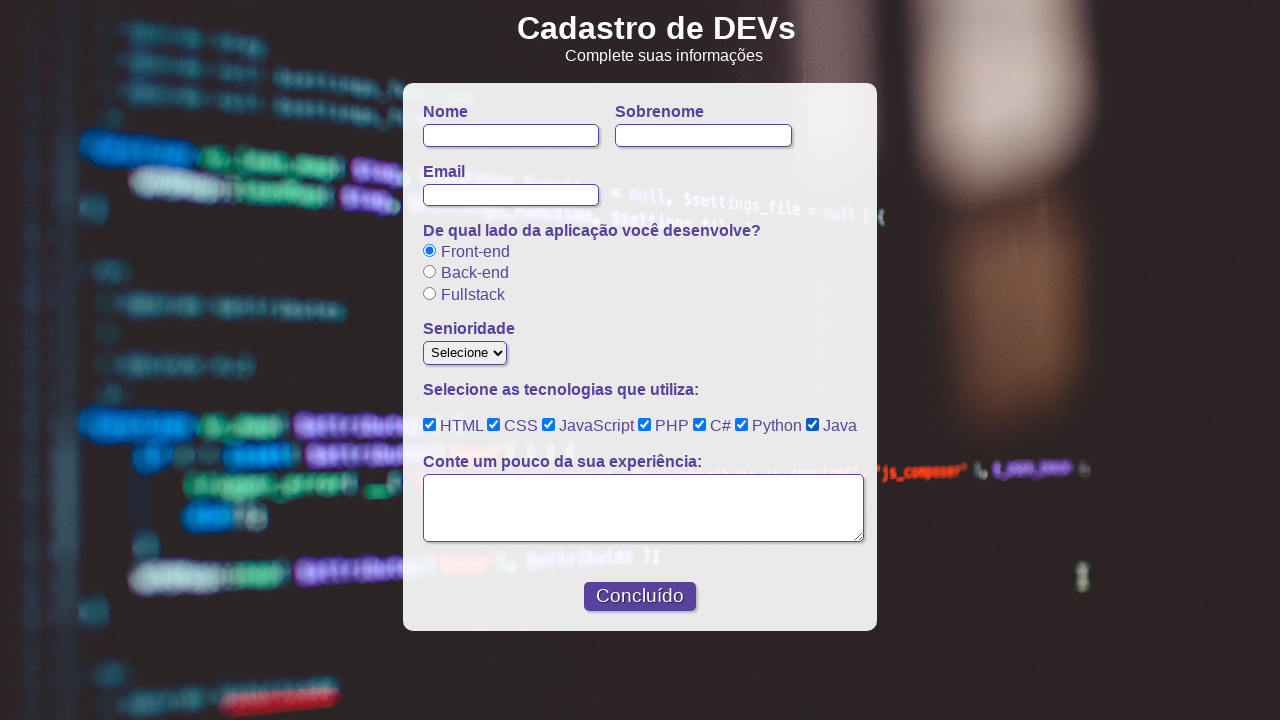

Verified checkbox 7 is checked
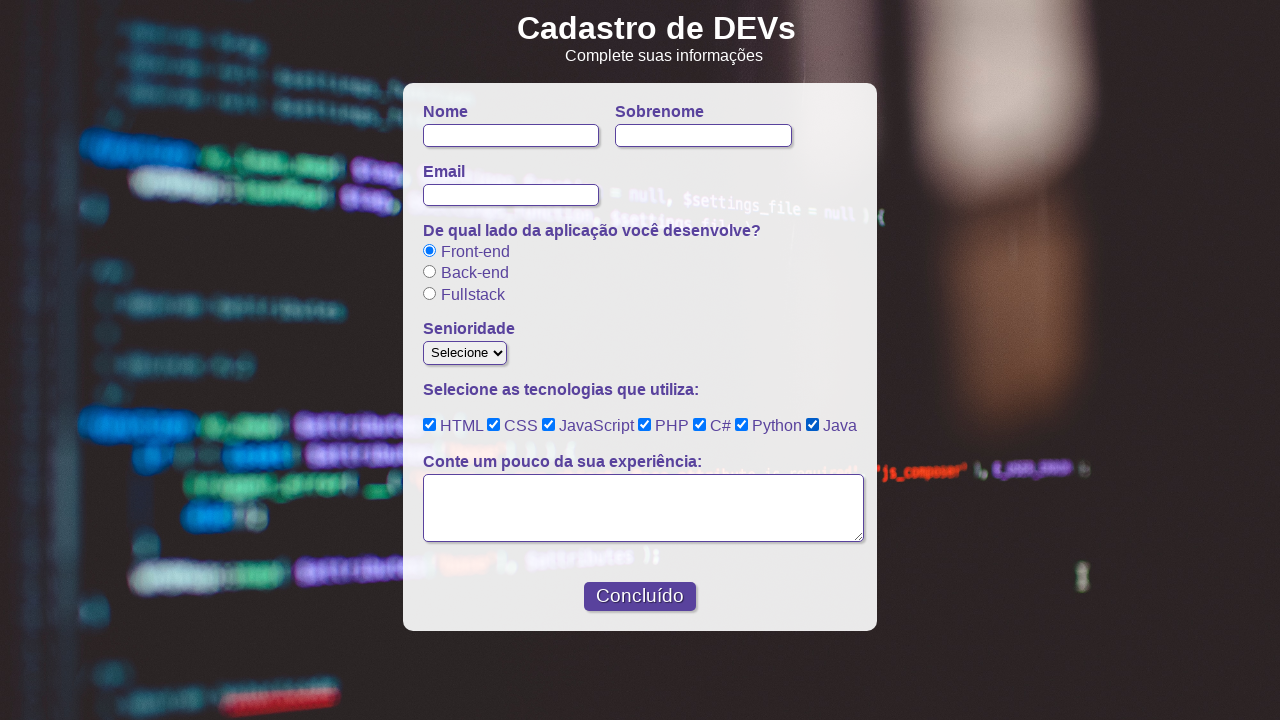

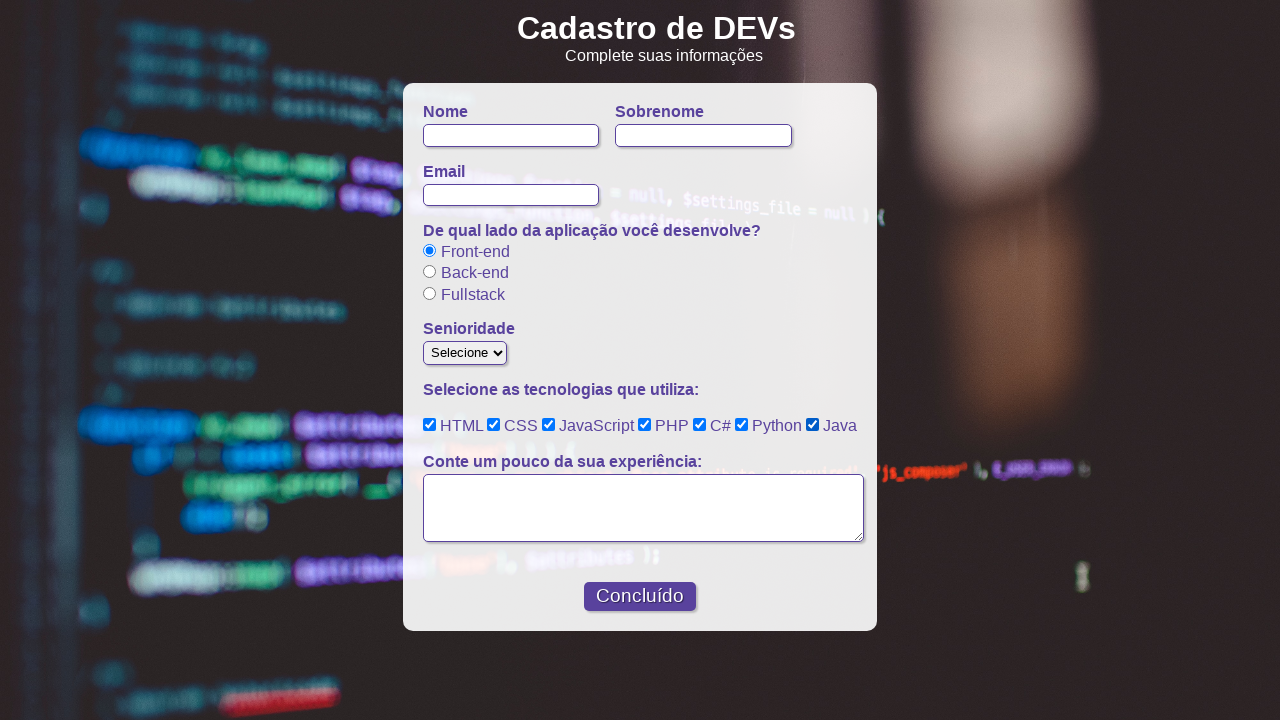